Tests completing a single active task by toggling its checkbox in the All filter view

Starting URL: https://todomvc4tasj.herokuapp.com/

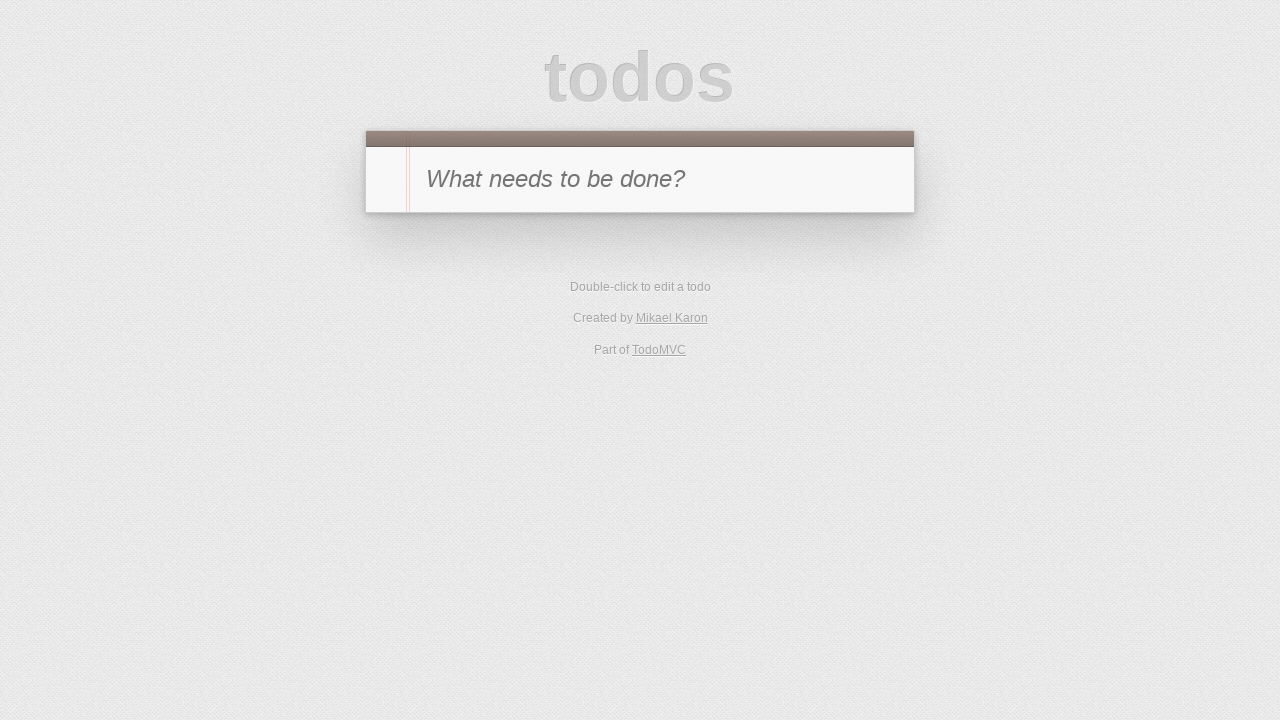

Set localStorage with one active task via evaluate
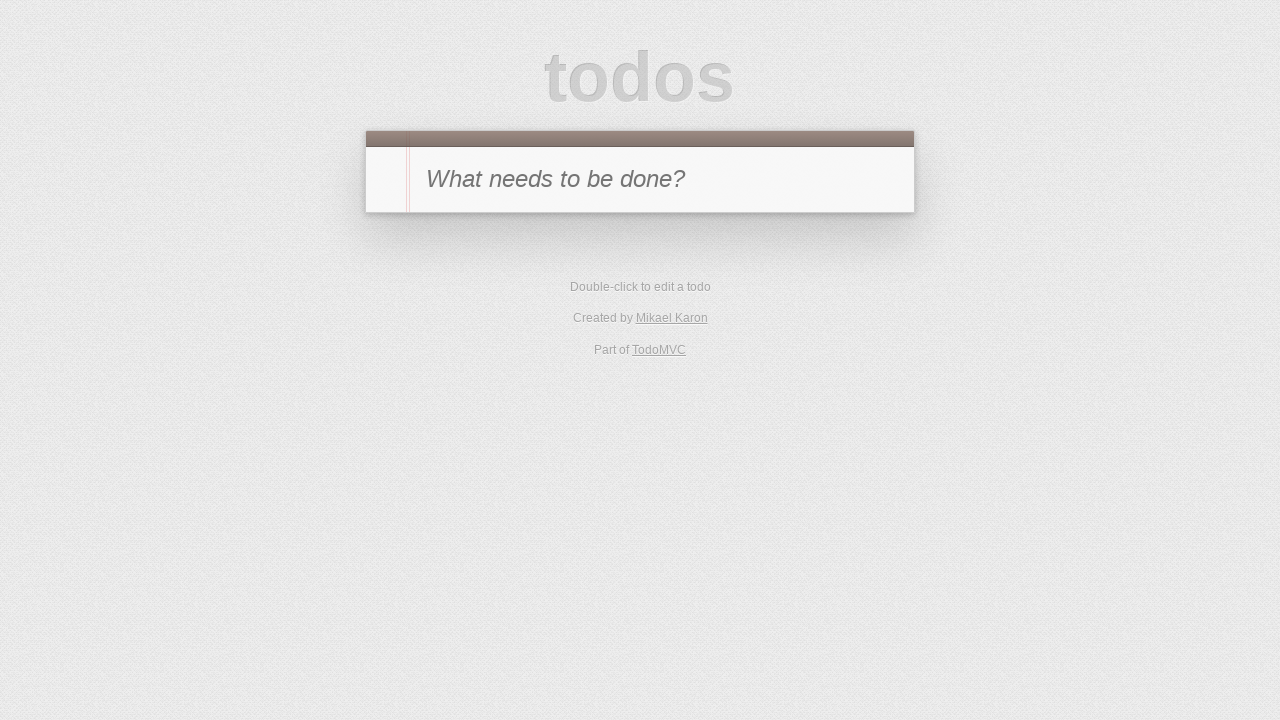

Reloaded page to apply localStorage task
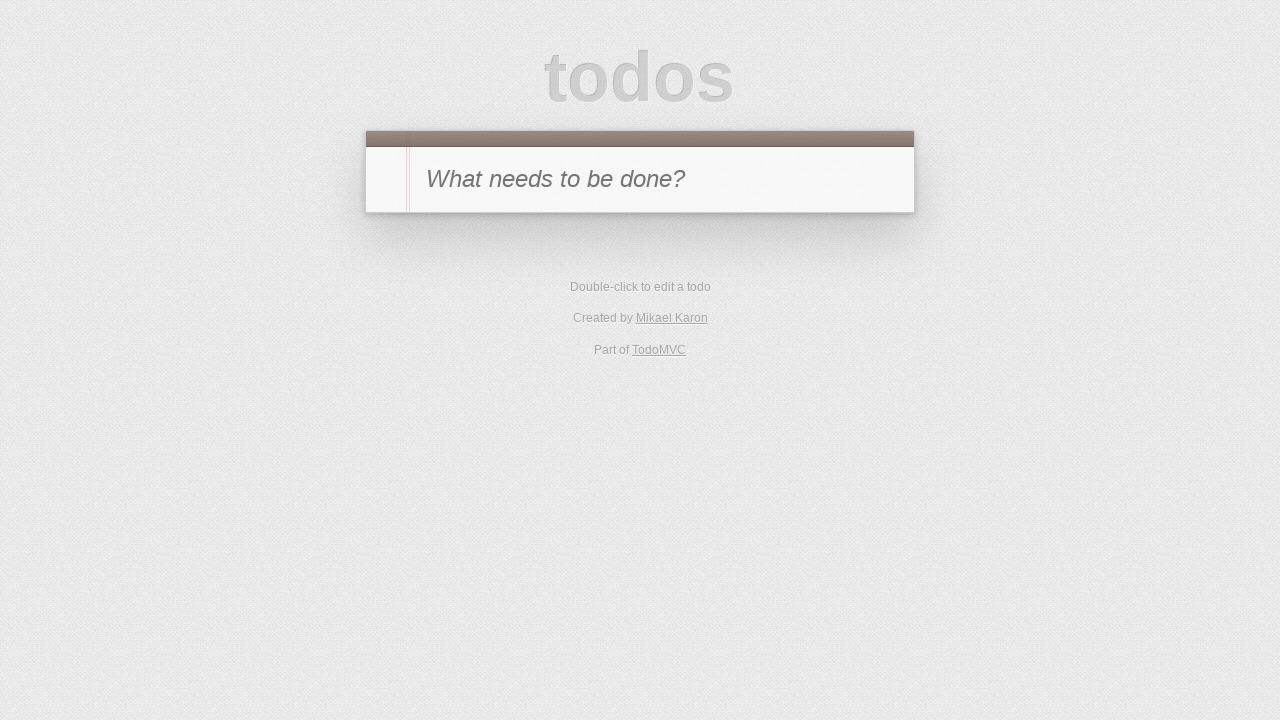

Clicked checkbox to toggle task '1' as complete at (386, 242) on #todo-list li:has-text('1') .toggle
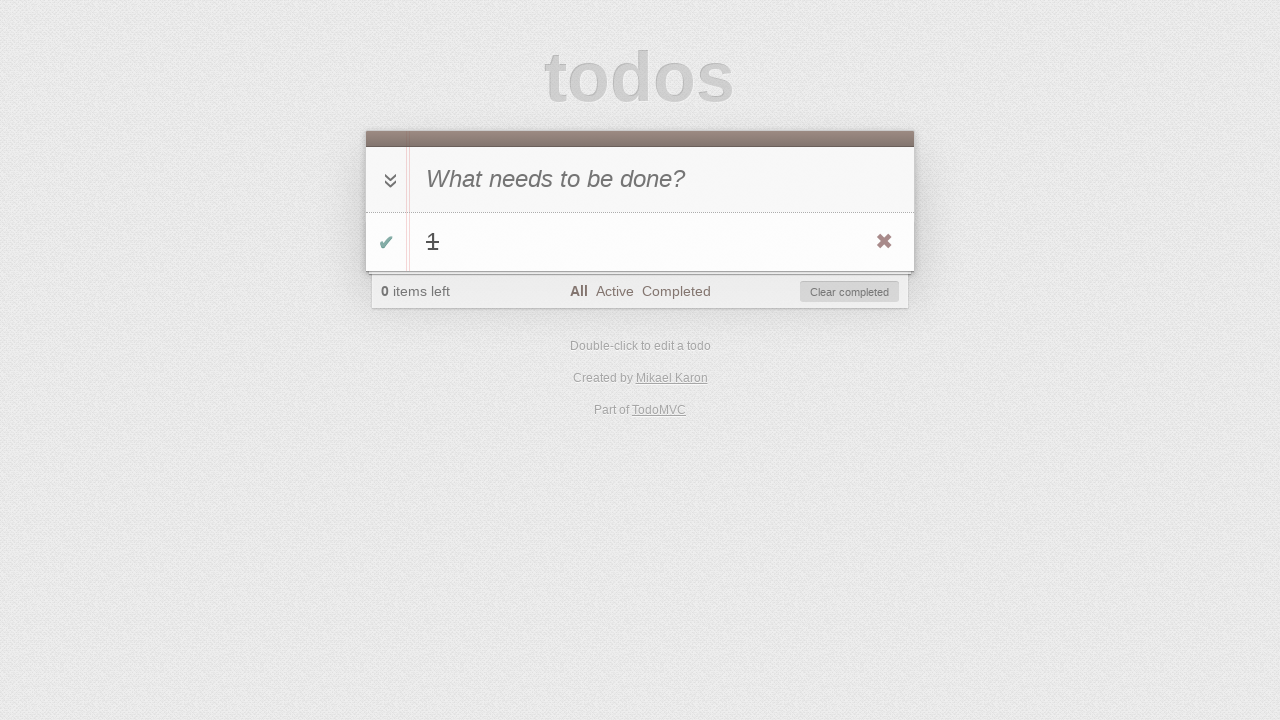

Verified item count updated to 0 (all tasks completed)
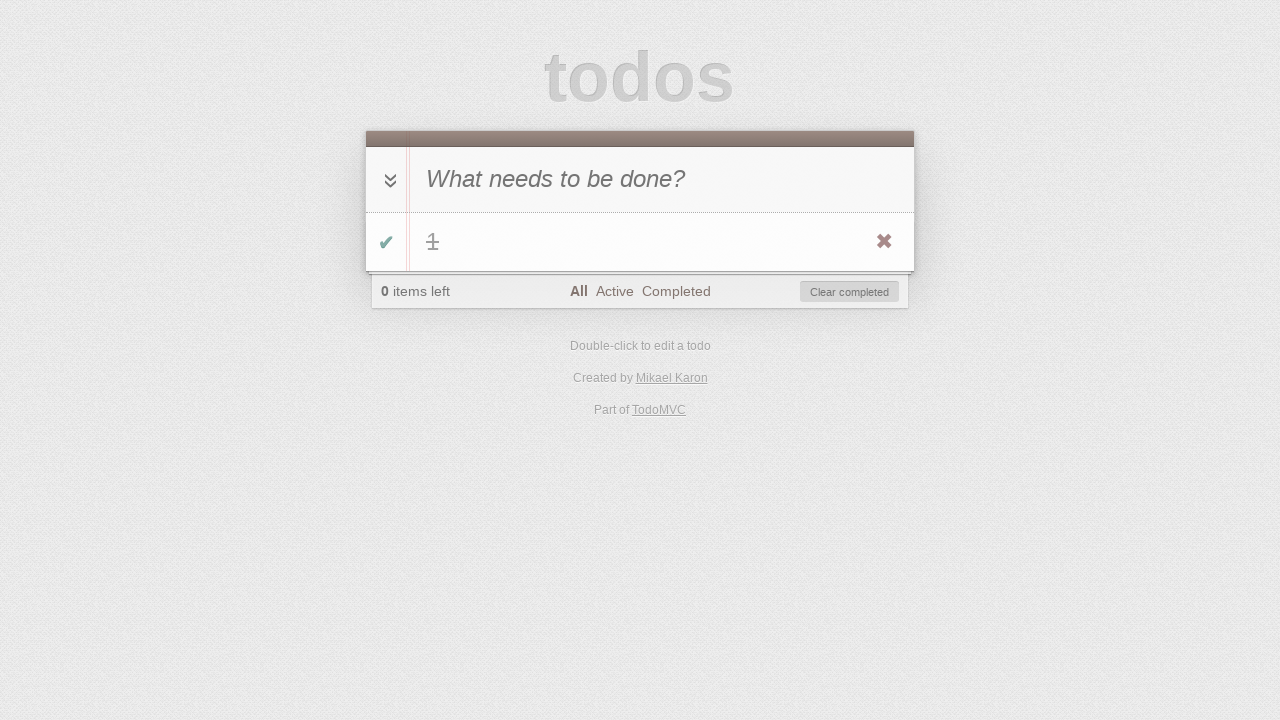

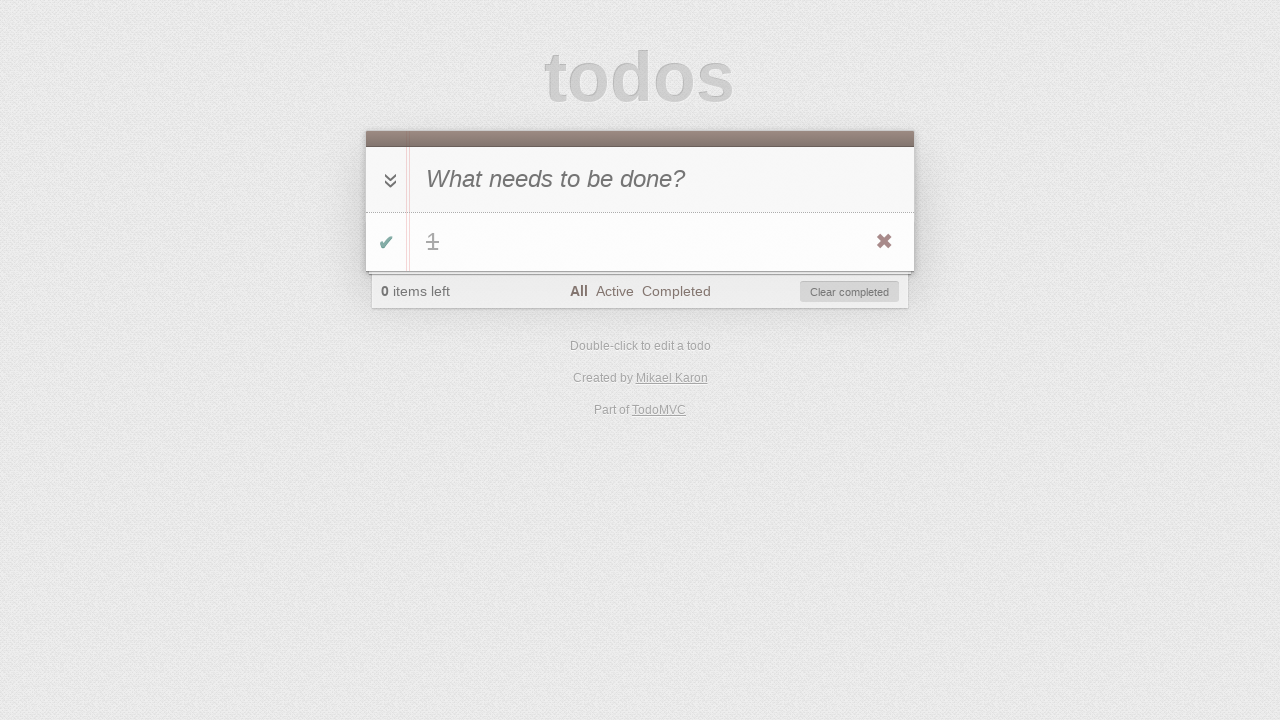